Tests a practice registration form by filling out all fields including first name, last name, email, gender, mobile number, date of birth, subjects, hobbies, address, state and city dropdowns, then submits and verifies the results in a confirmation modal.

Starting URL: https://demoqa.com/automation-practice-form

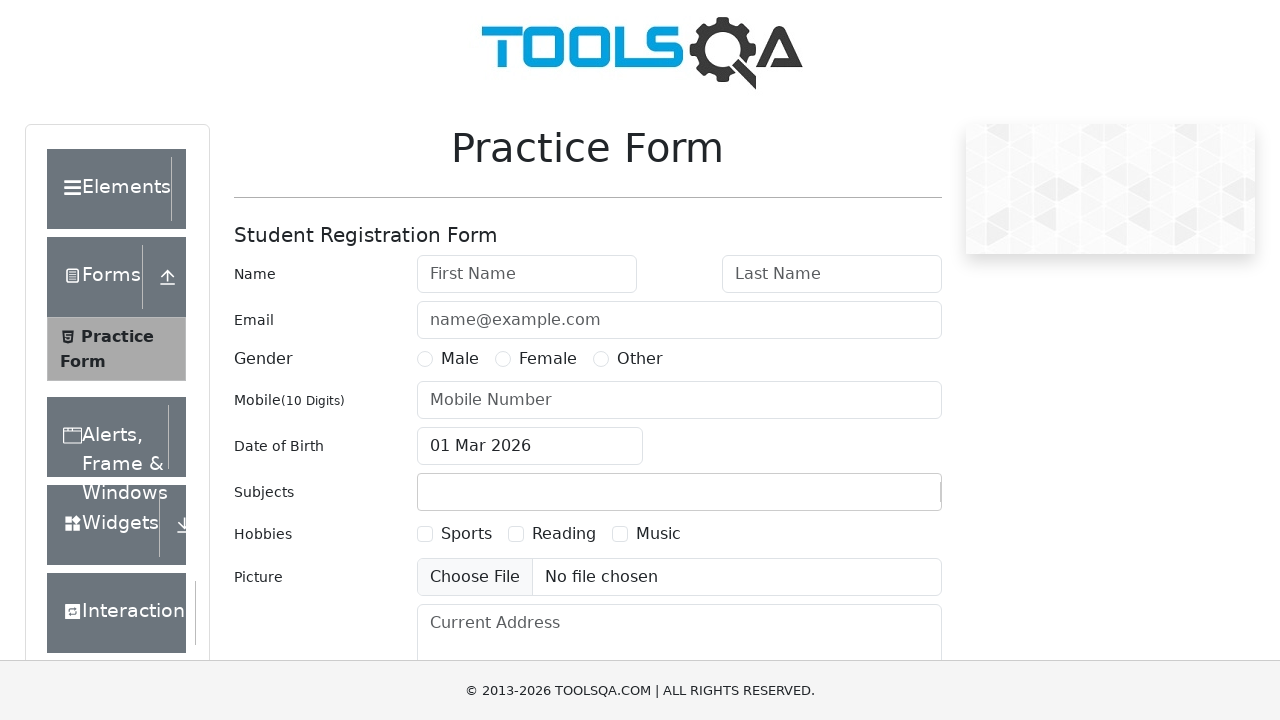

Filled first name field with 'Ivan' on #firstName
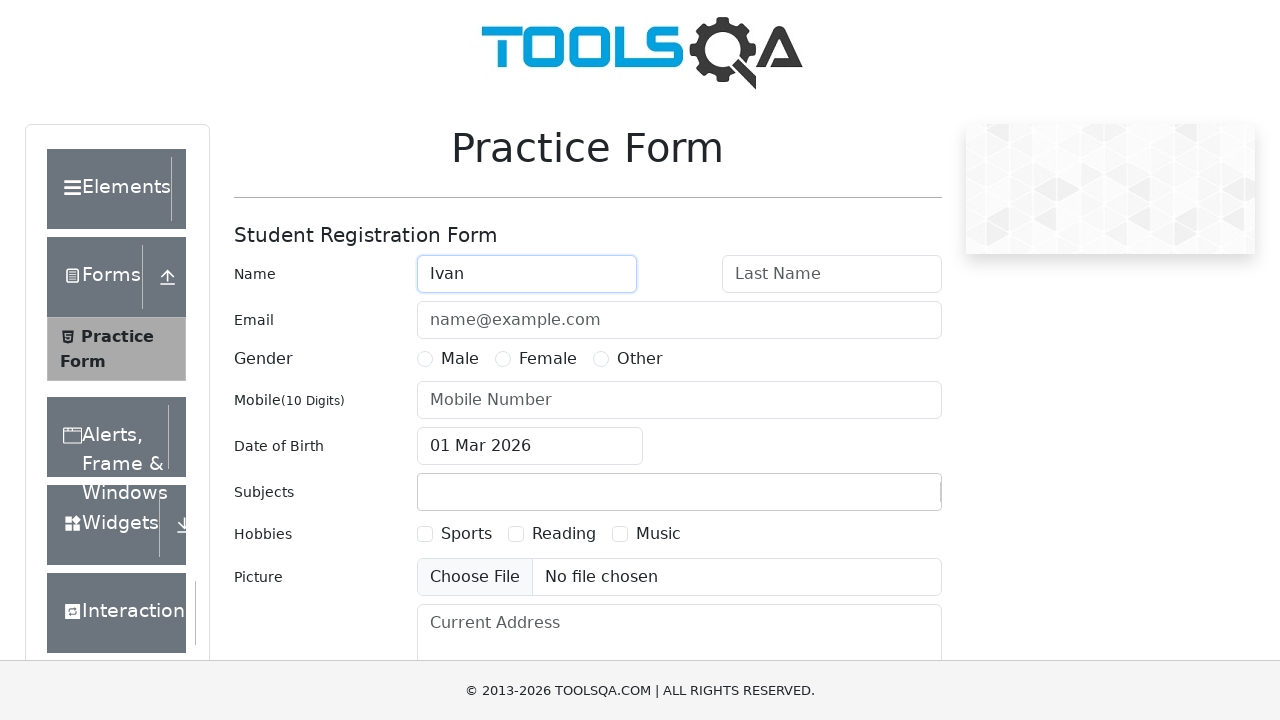

Filled last name field with 'Ivanov' on #lastName
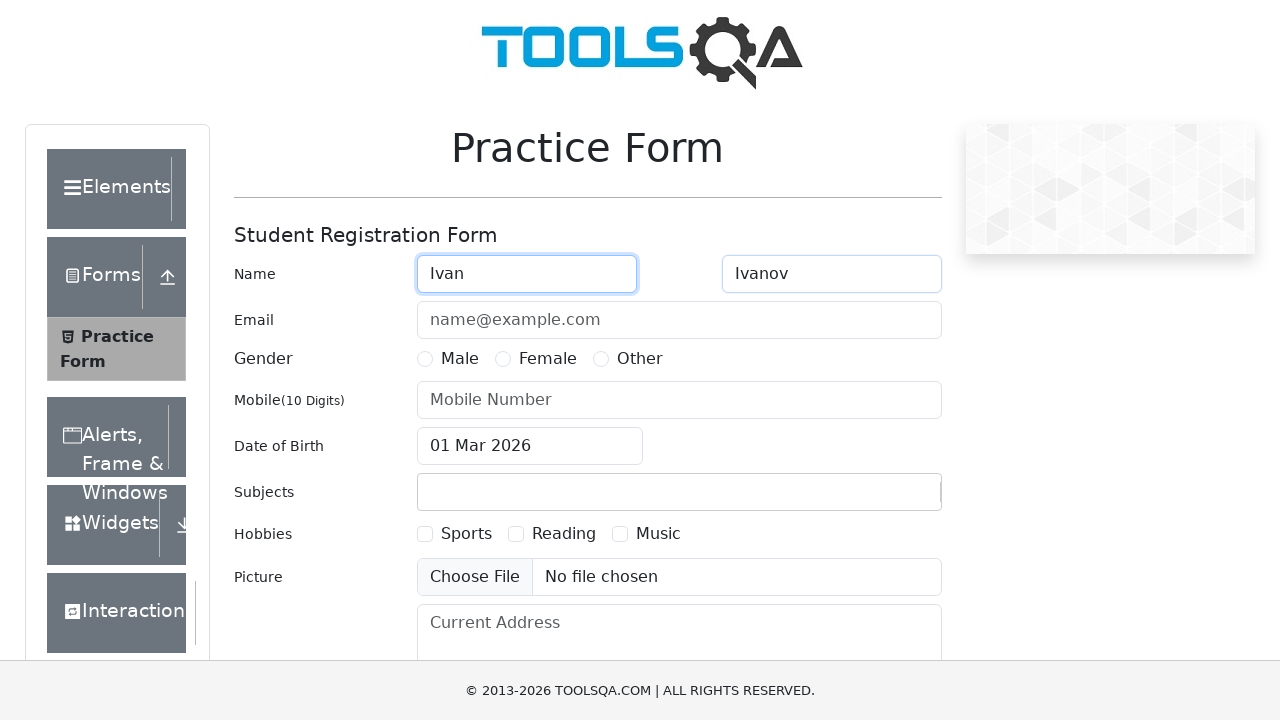

Filled email field with 'ivan.ivanov@mail.ru' on #userEmail
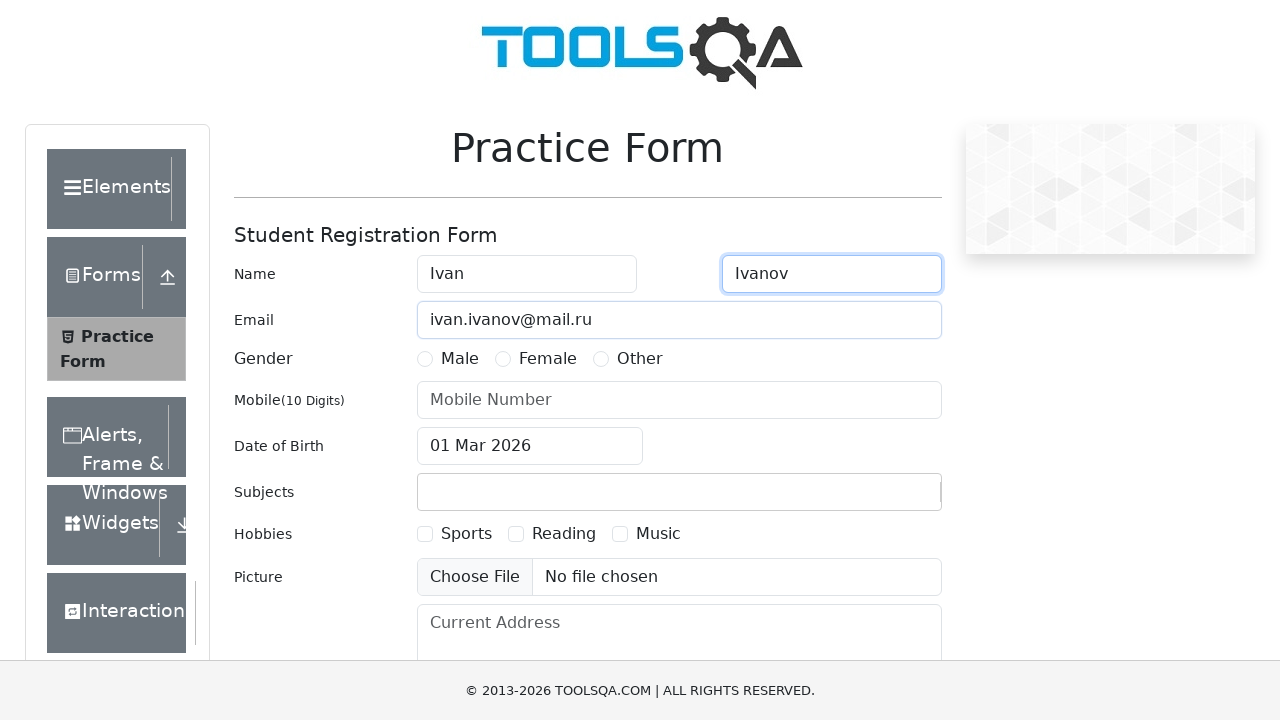

Selected Male gender radio button at (460, 359) on label[for='gender-radio-1']
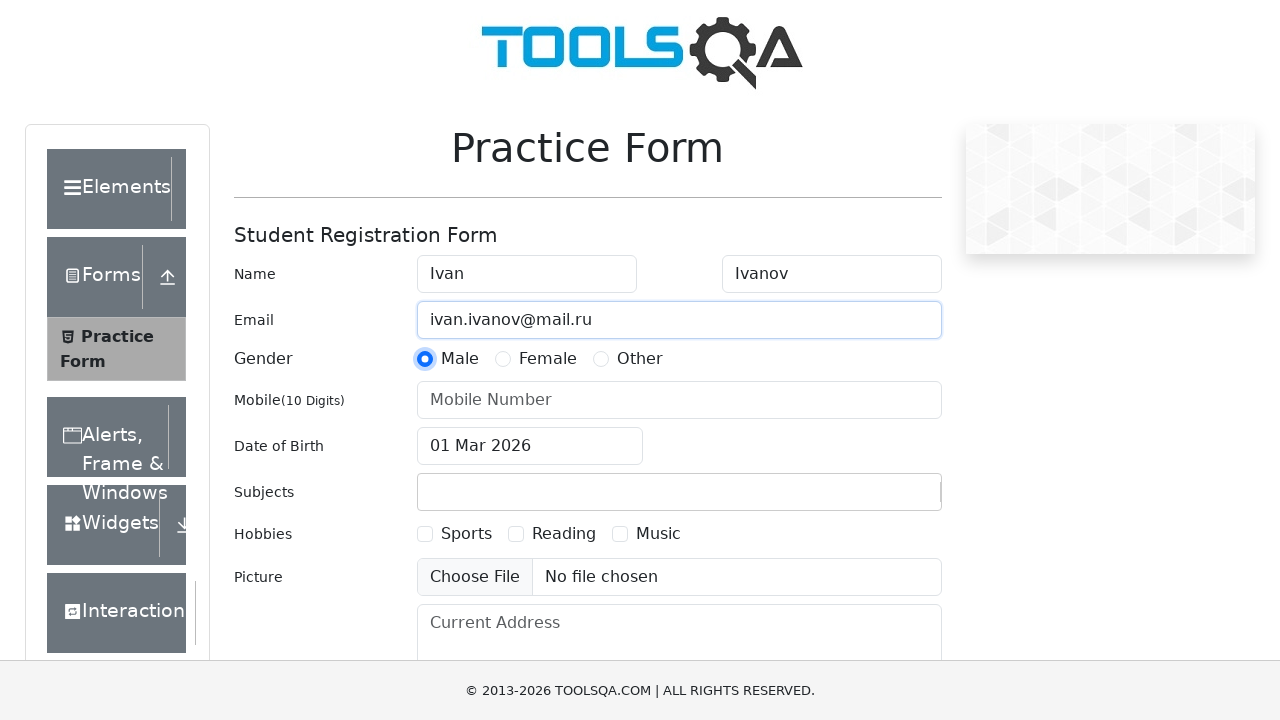

Filled mobile number field with '0123456789' on #userNumber
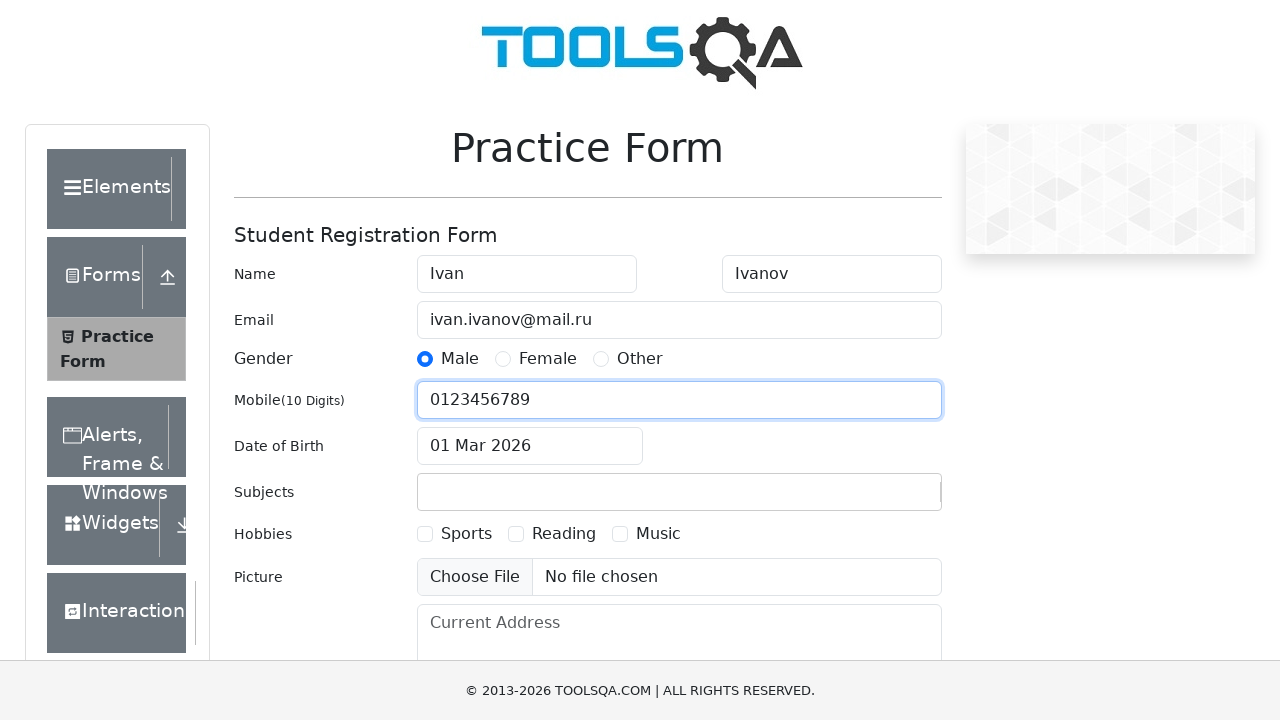

Opened date of birth picker at (530, 446) on #dateOfBirthInput
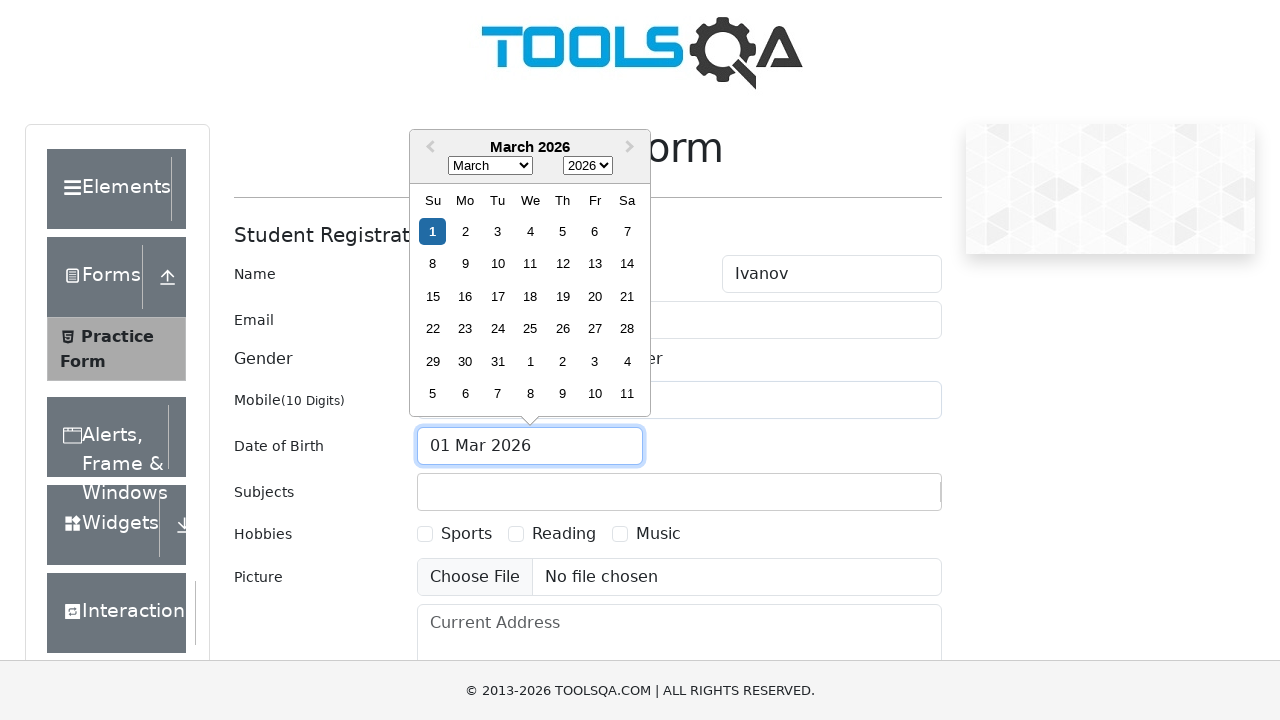

Selected August (month 7) from date picker on .react-datepicker__month-select
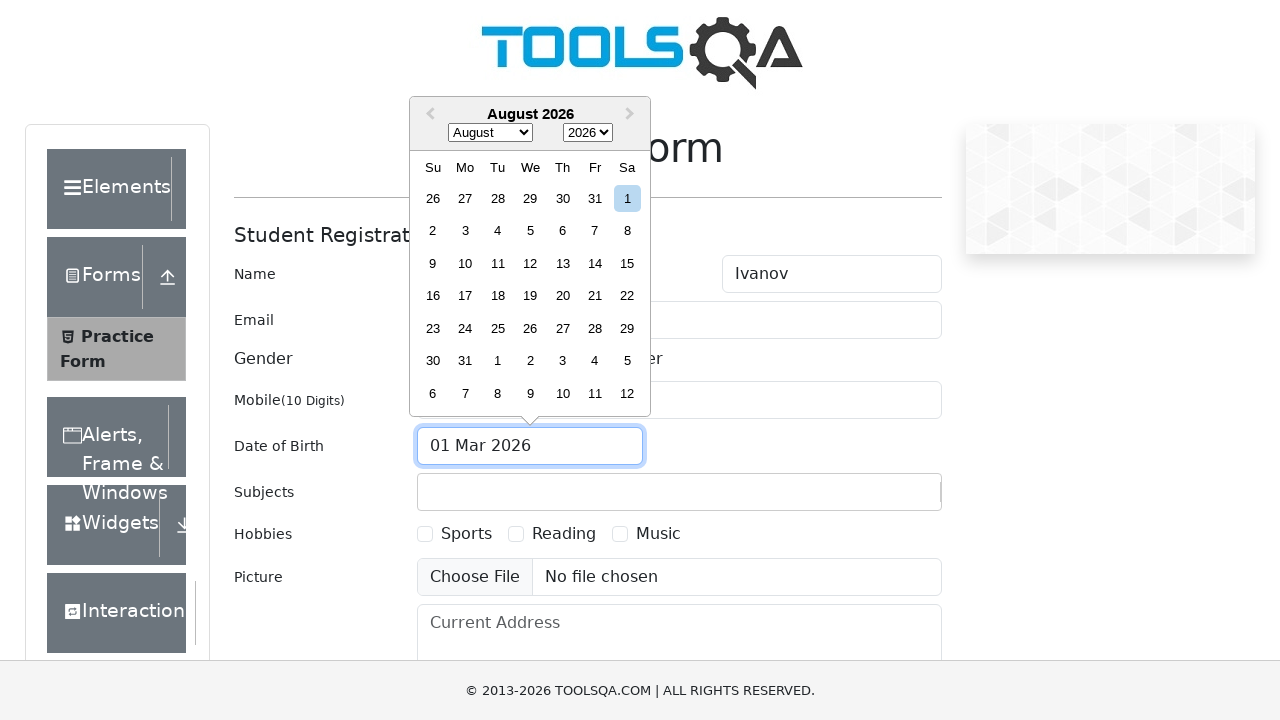

Selected year 1989 from date picker on .react-datepicker__year-select
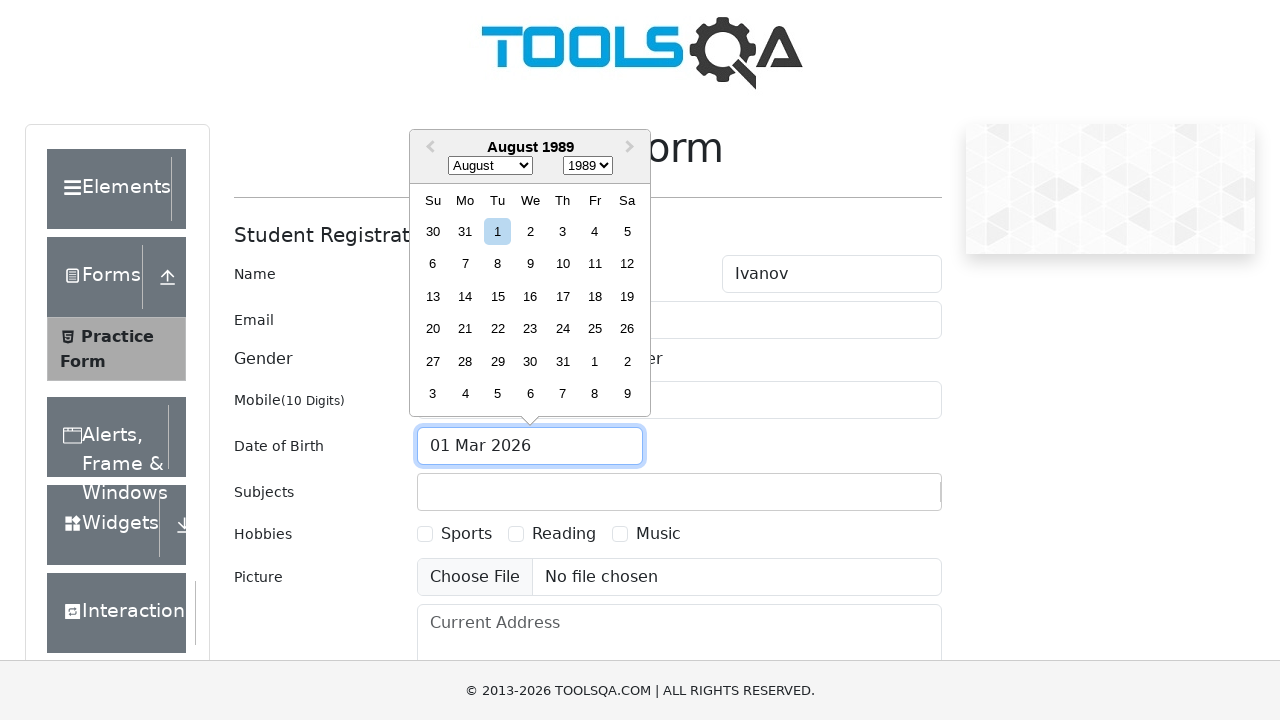

Selected August 10th, 1989 as date of birth at (562, 264) on [aria-label*='Choose Thursday, August 10th, 1989']
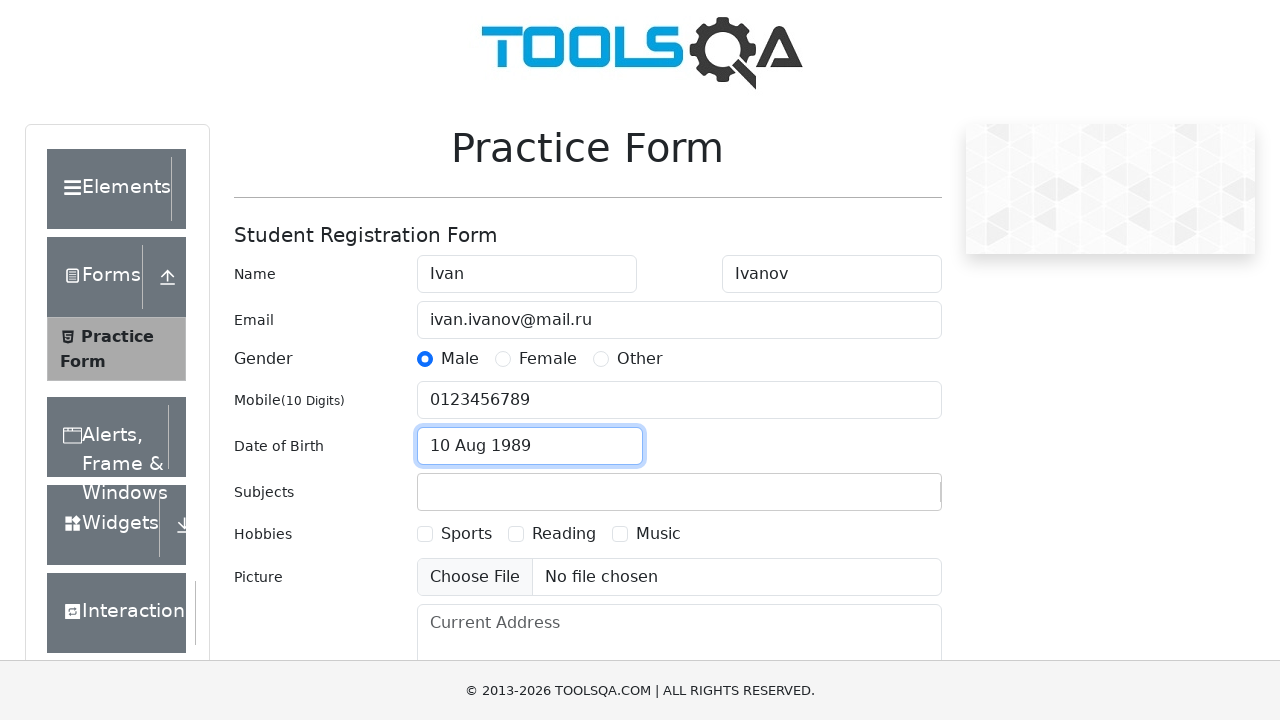

Clicked subjects input field at (430, 492) on #subjectsInput
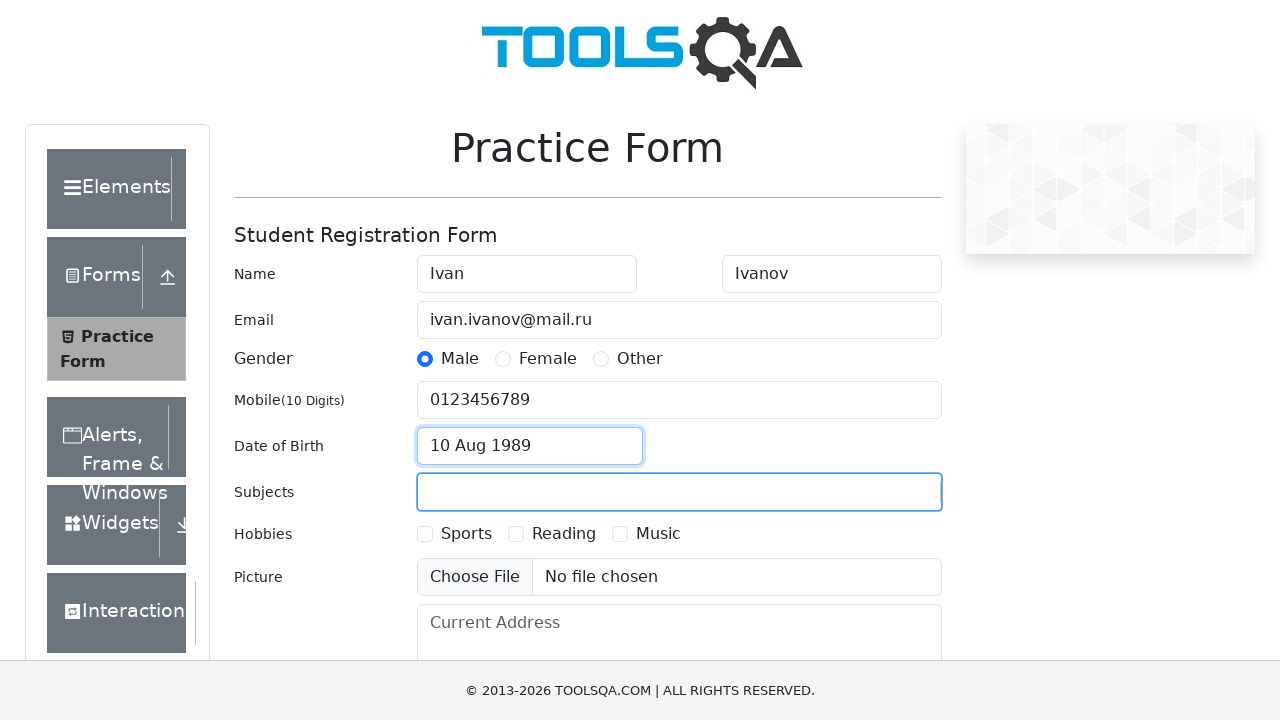

Typed 'English' in subjects field on #subjectsInput
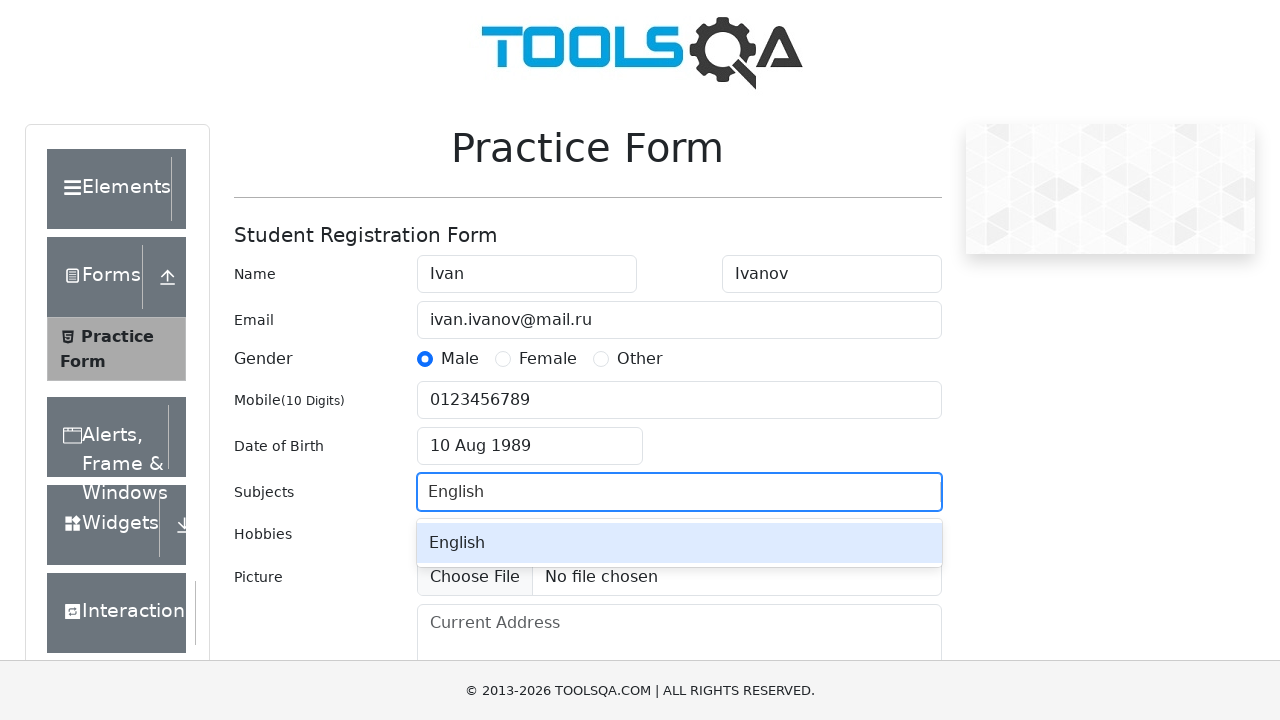

Pressed Enter to select English subject
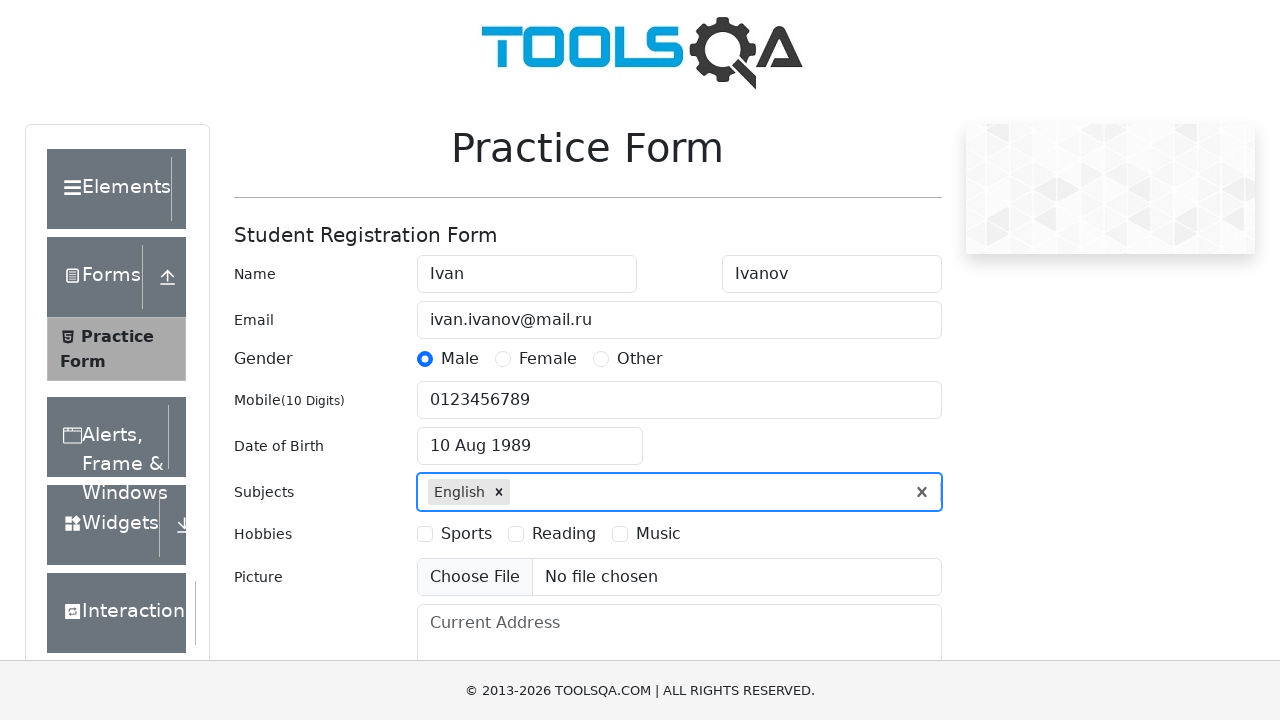

Selected Sports hobby checkbox at (466, 534) on label[for='hobbies-checkbox-1']
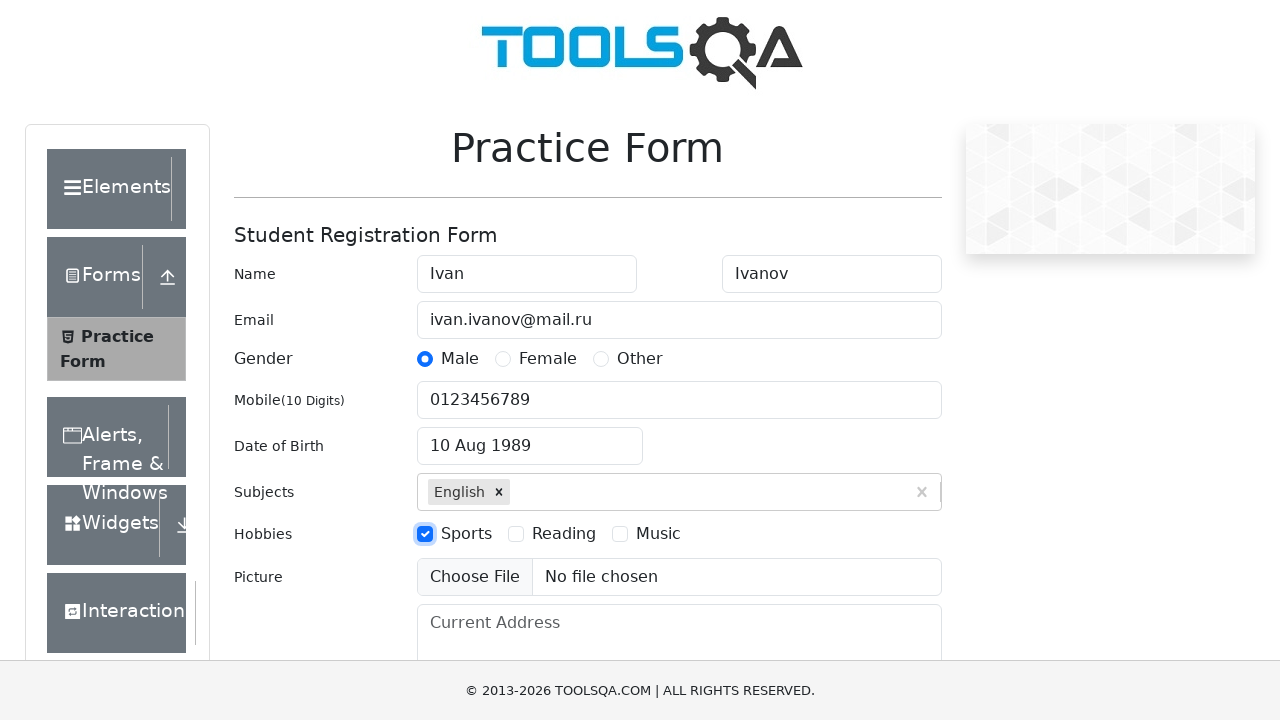

Filled current address with '14, Santhome High Road' on #currentAddress
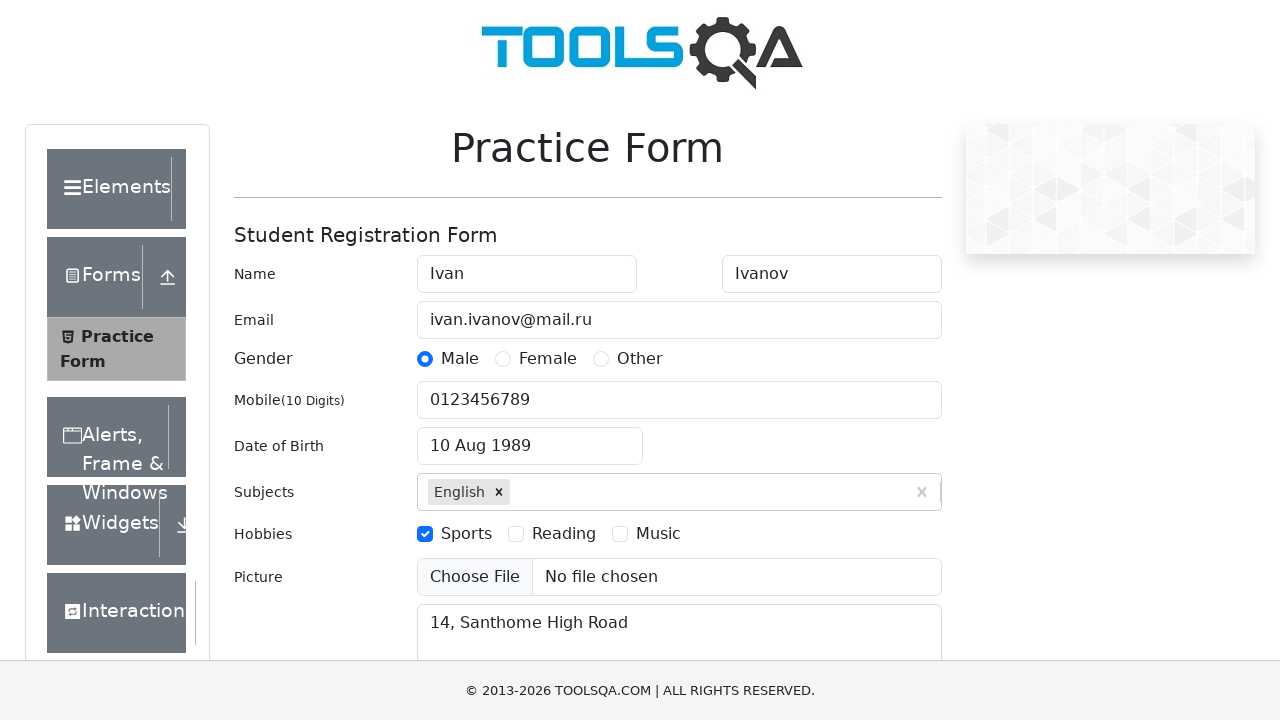

Clicked state dropdown at (527, 437) on #state
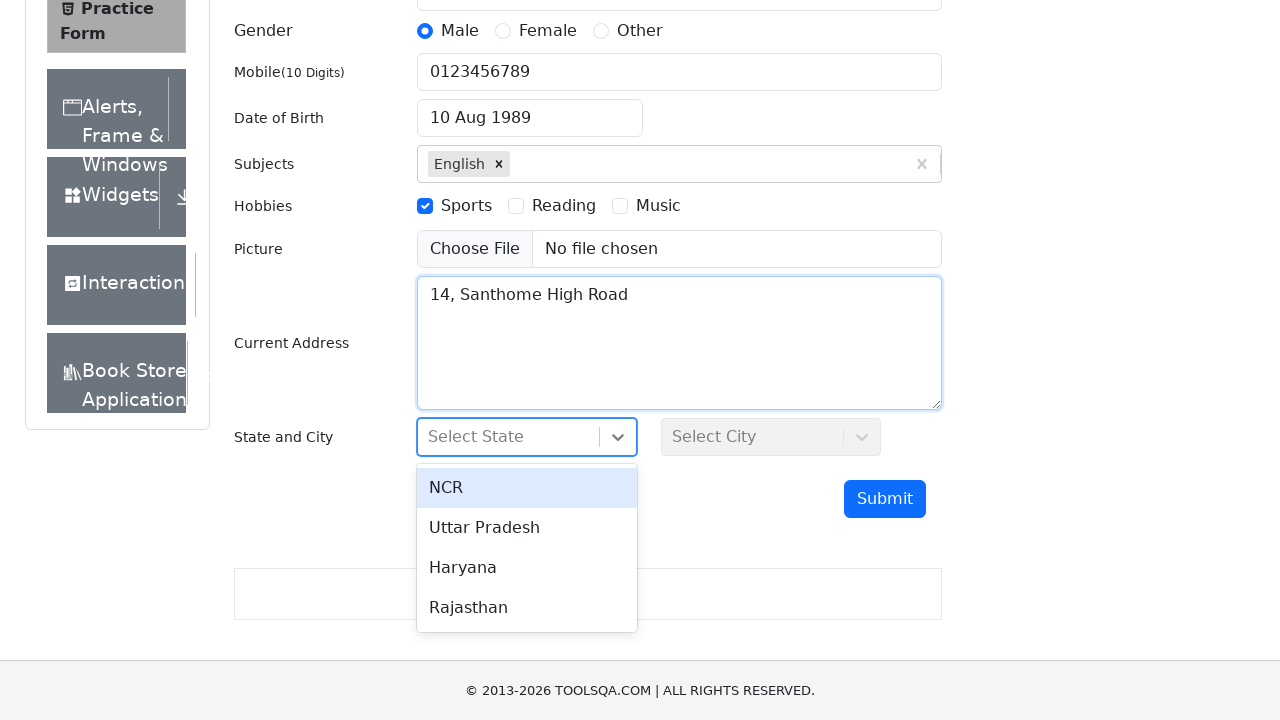

Typed 'NCR' in state dropdown
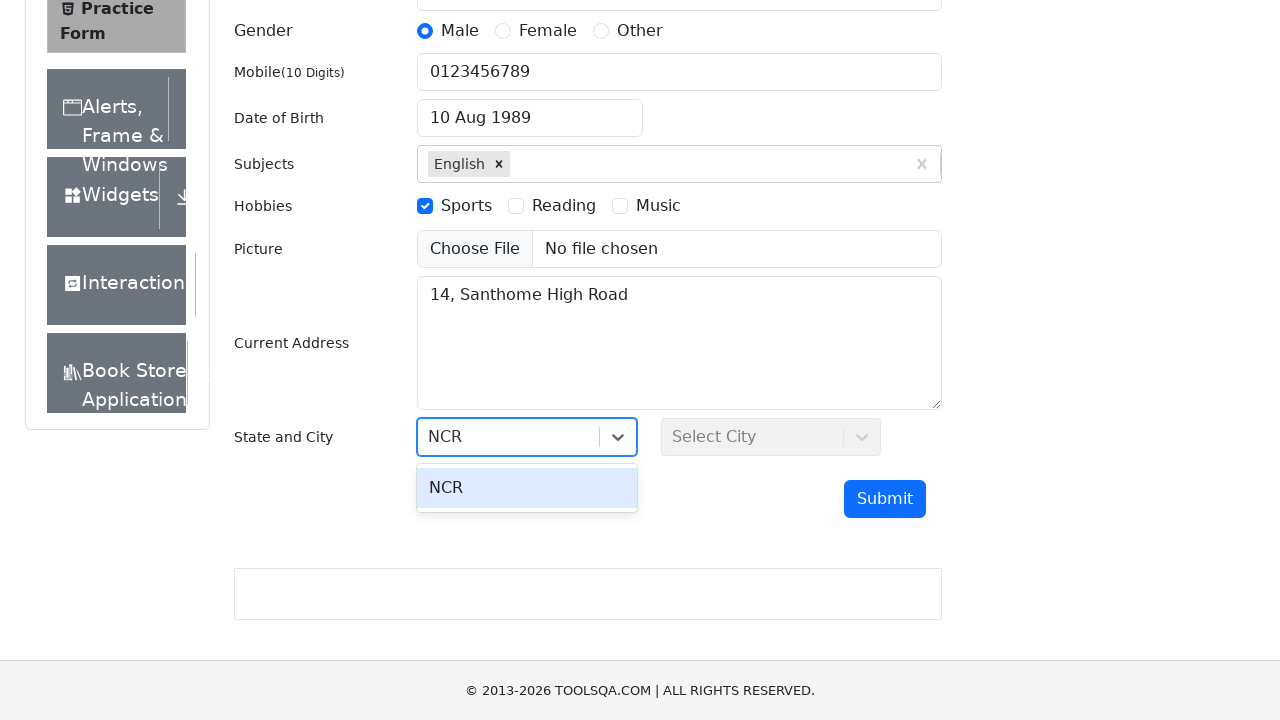

Pressed Enter to select NCR state
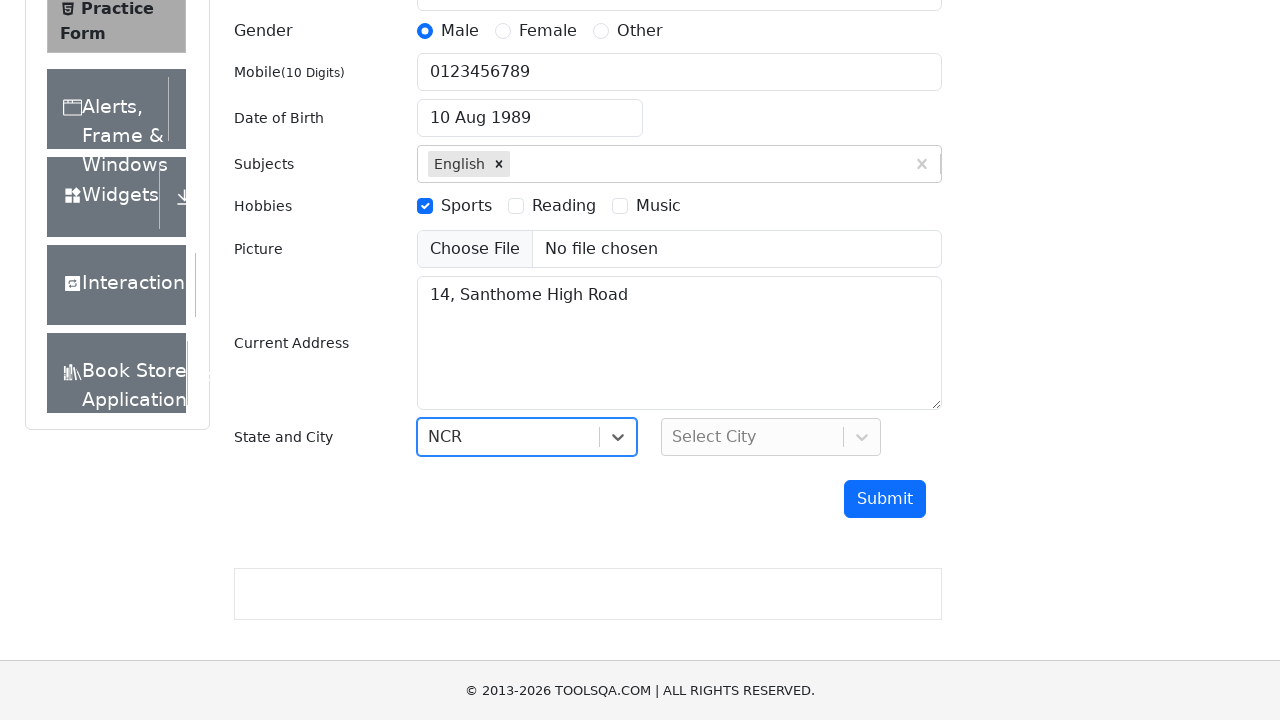

Clicked city dropdown at (771, 437) on #city
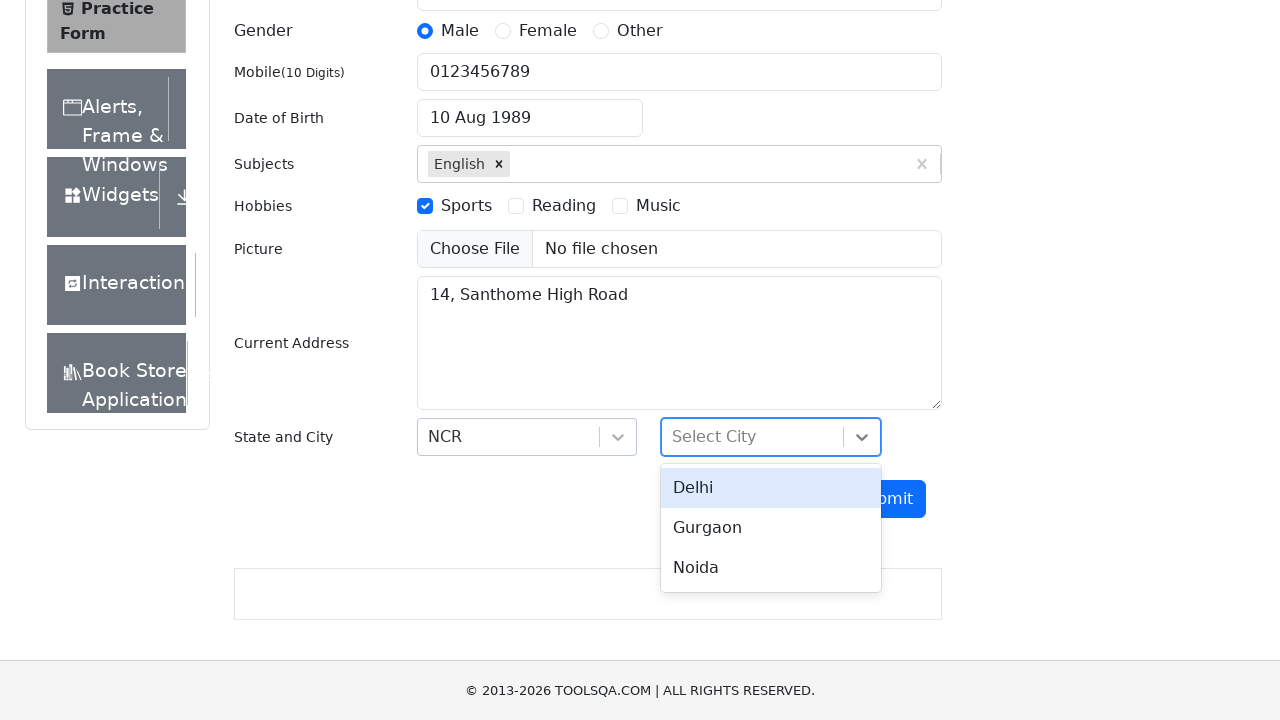

Typed 'Delhi' in city dropdown
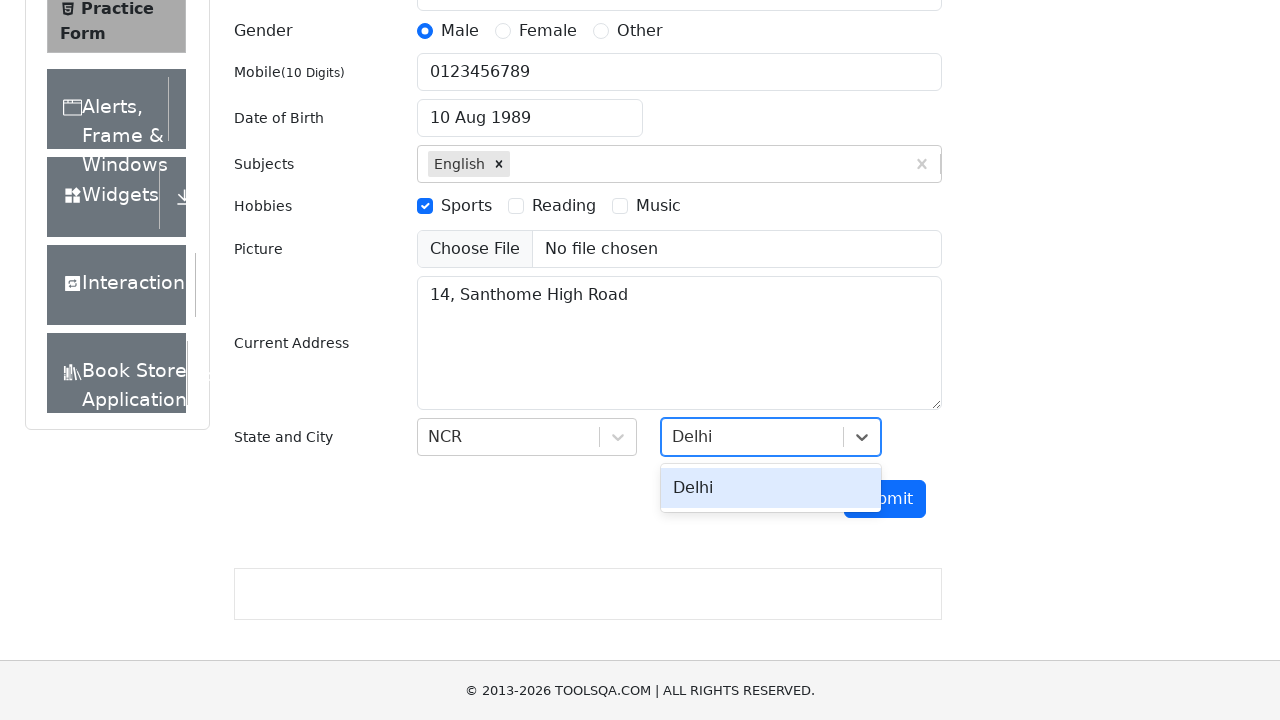

Pressed Enter to select Delhi city
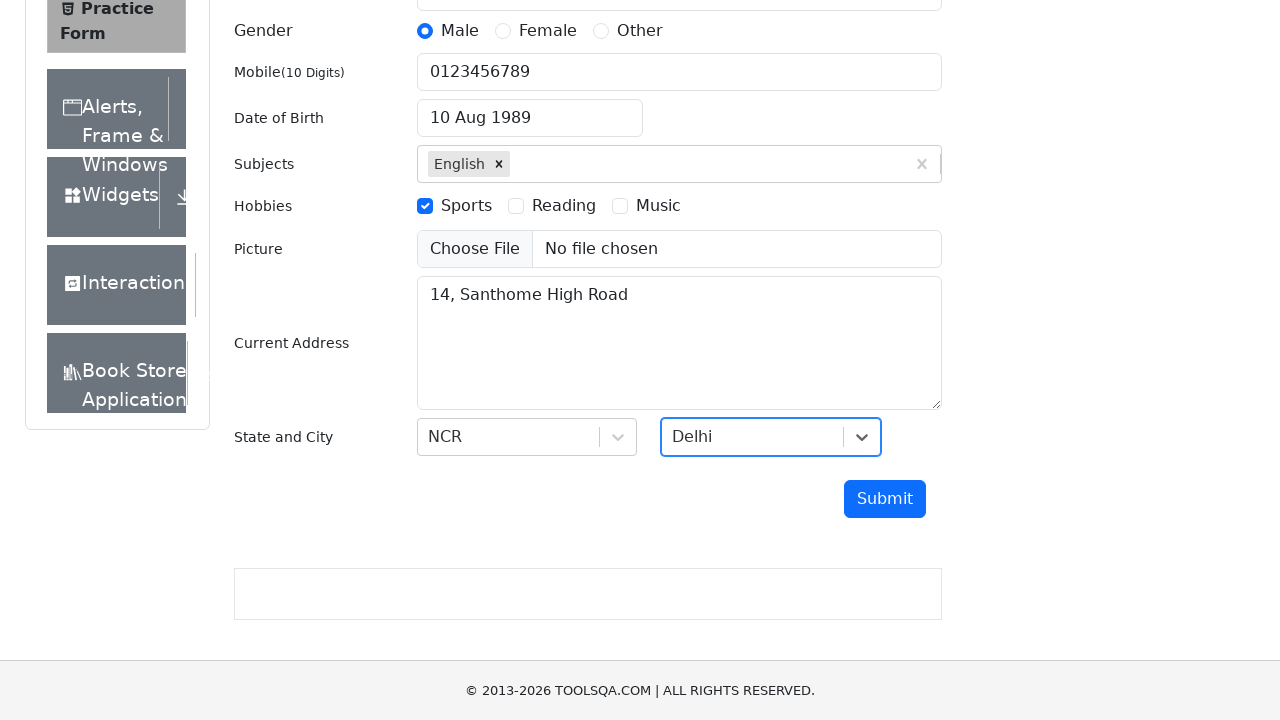

Clicked submit button to submit the registration form at (885, 499) on #submit
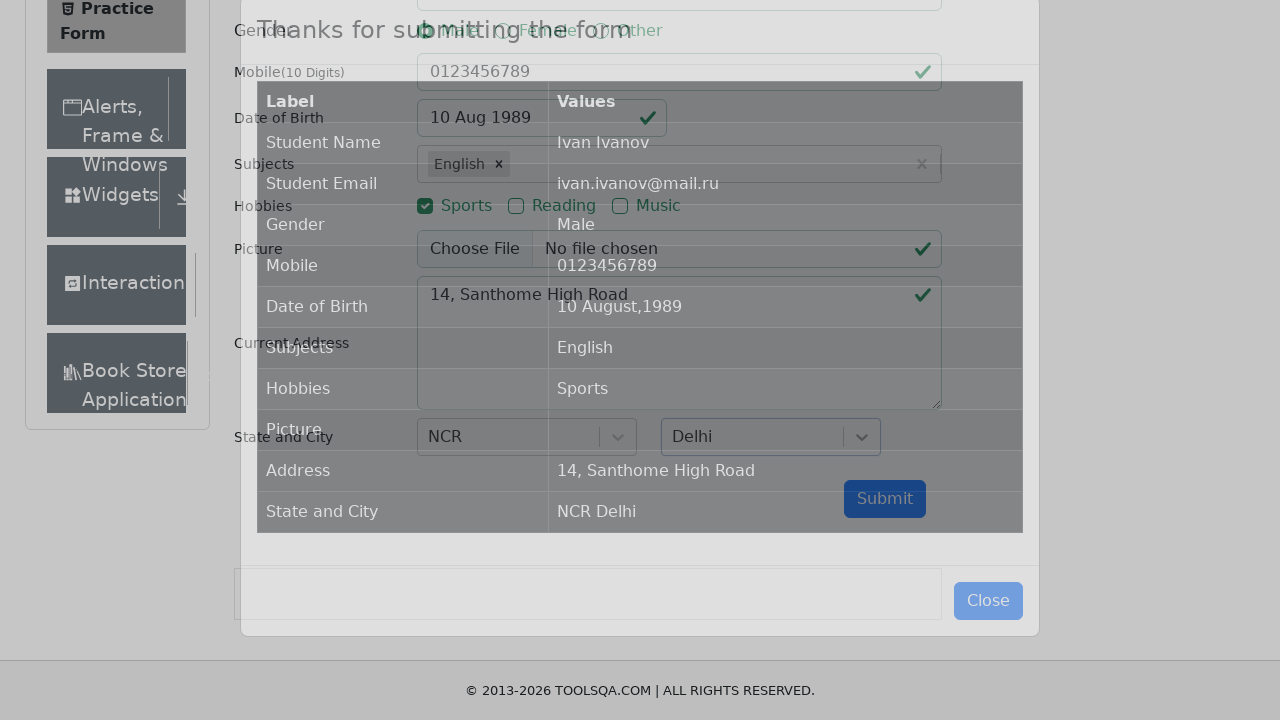

Confirmation modal appeared with submission results
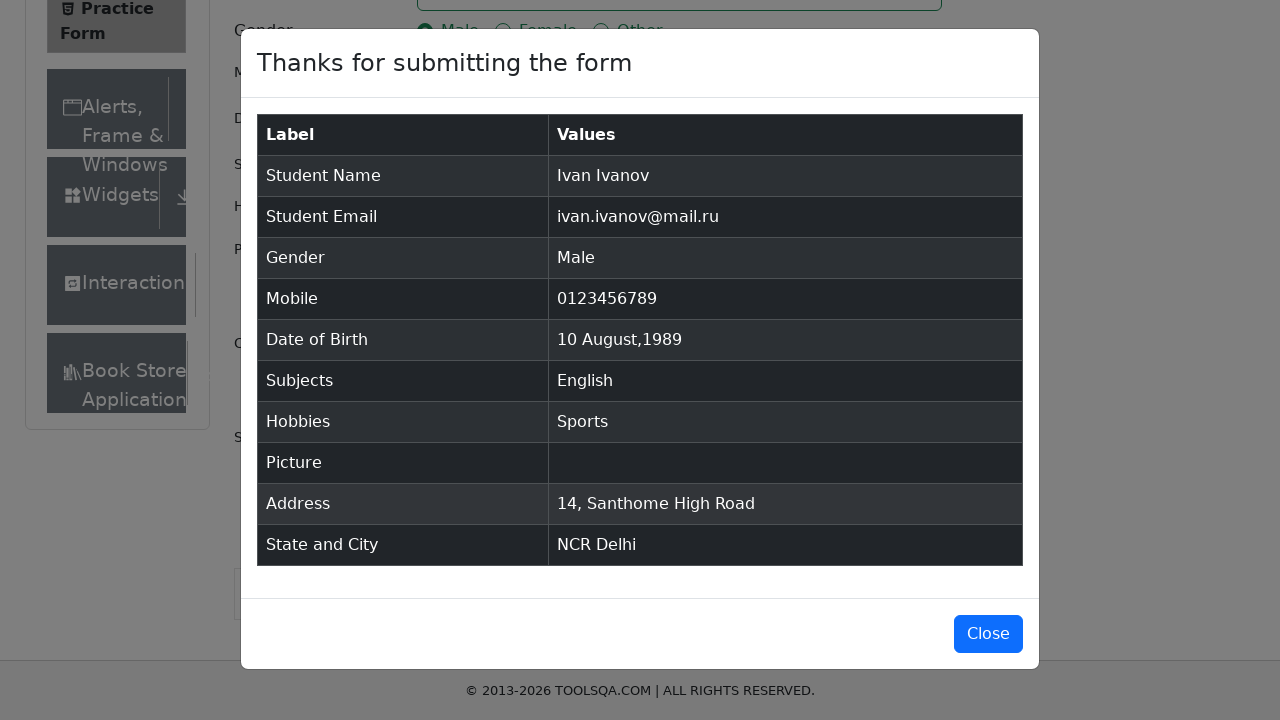

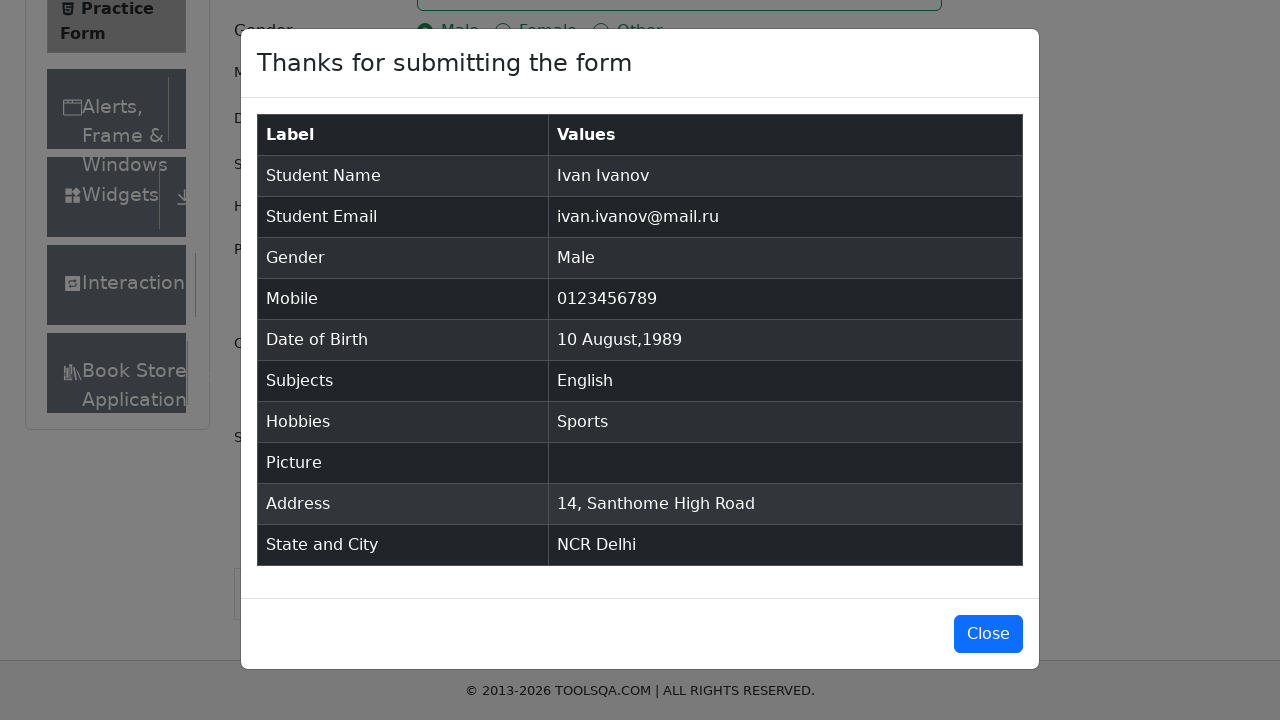